Tests clicking on the "Elemental Selenium" link which opens a new browser window/tab, then switches to that new window and verifies the logo element is present.

Starting URL: https://the-internet.herokuapp.com/add_remove_elements/

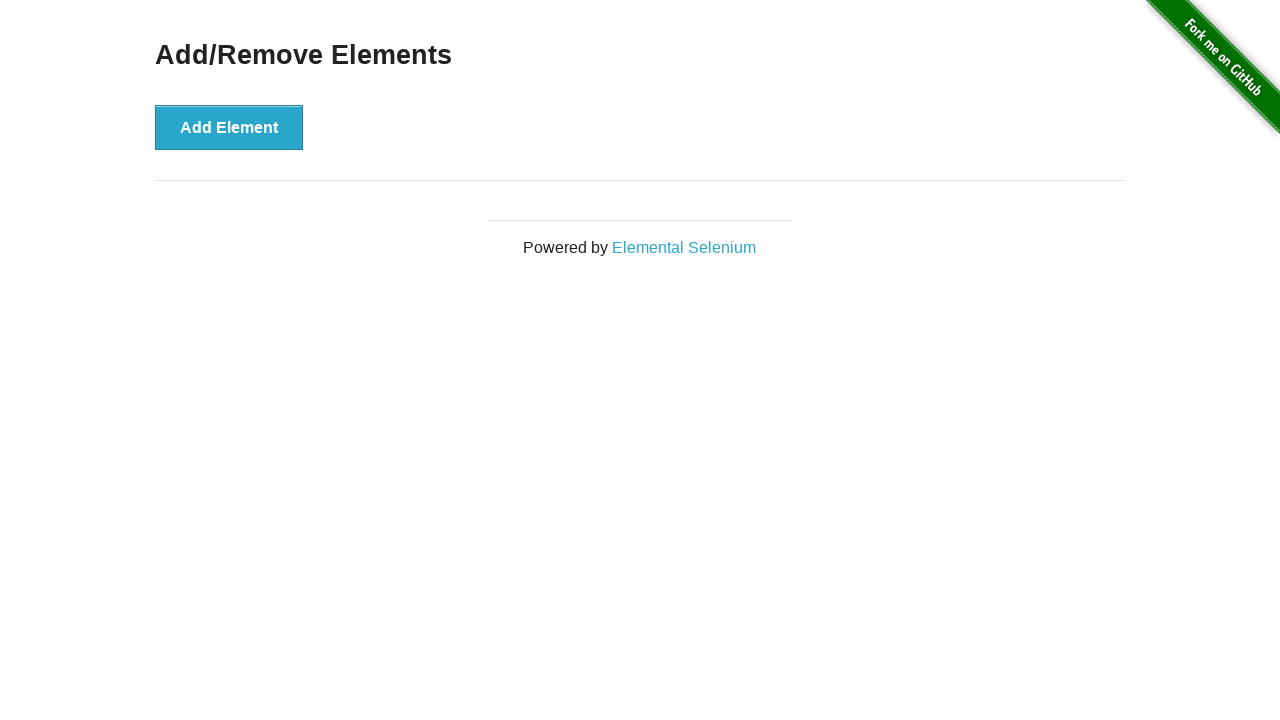

Clicked 'Elemental Selenium' link to open new window at (684, 247) on a:text('Elemental Selenium')
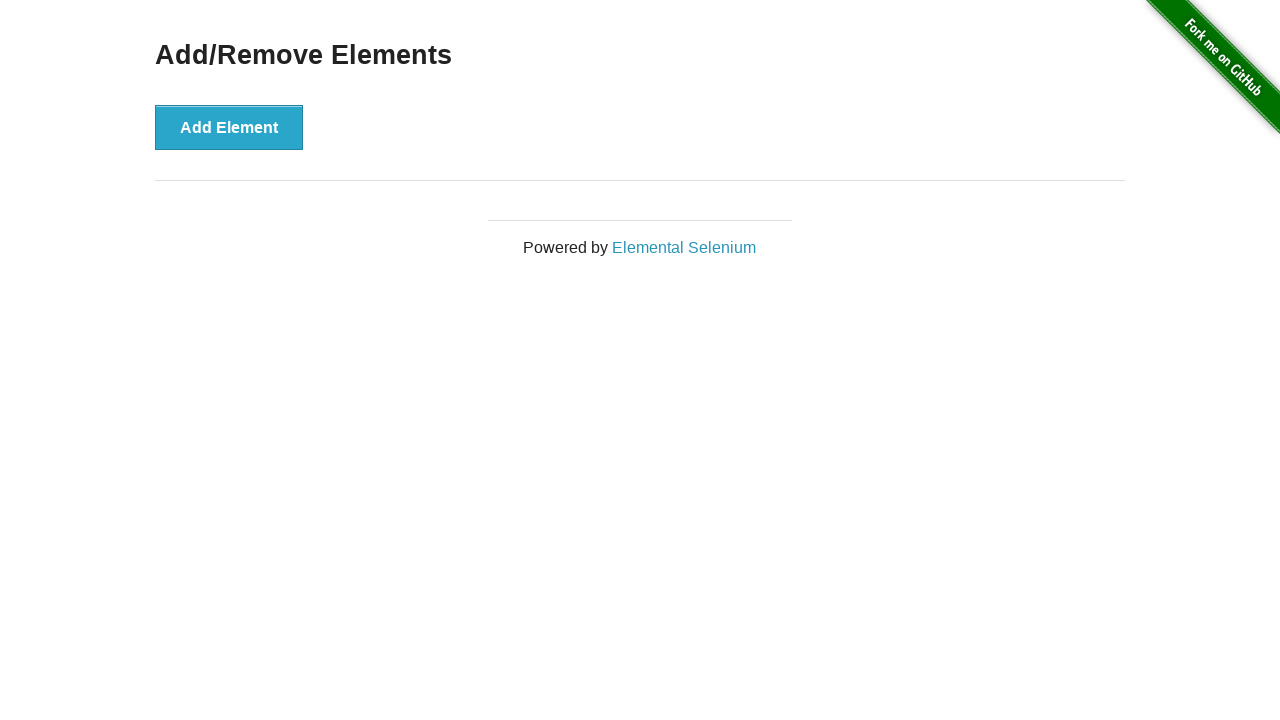

Captured new browser window/tab
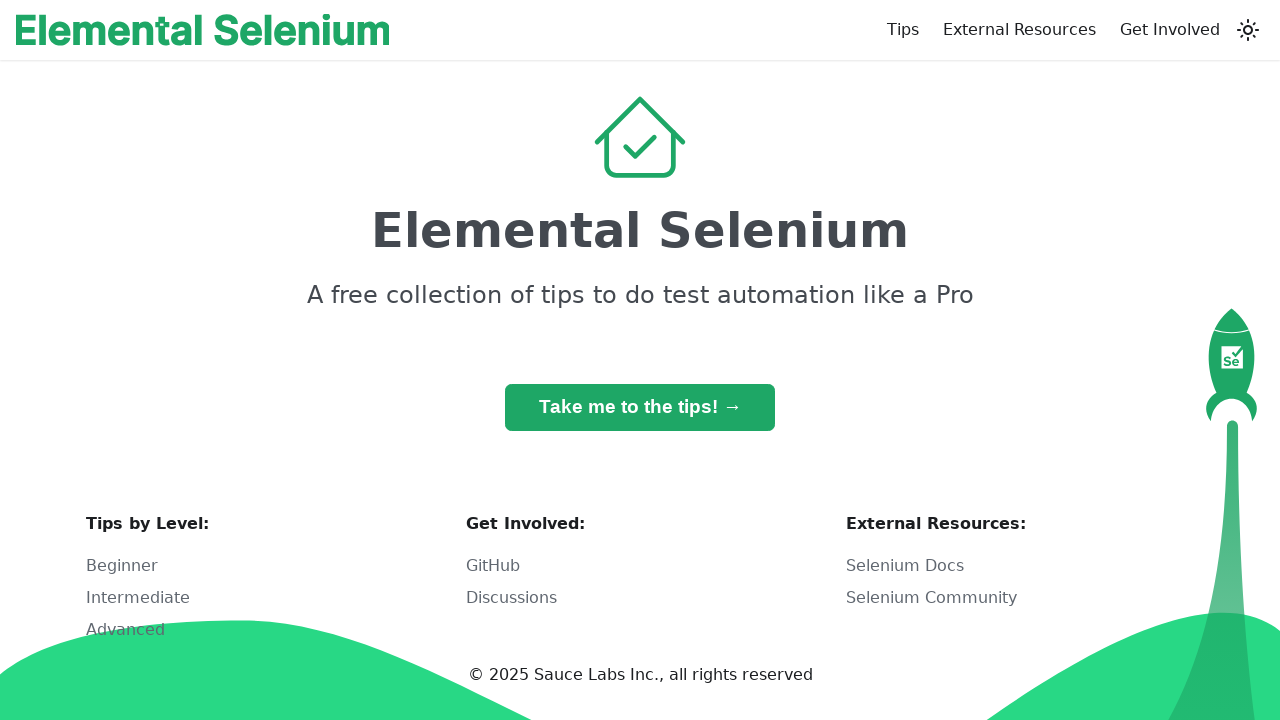

New page loaded successfully
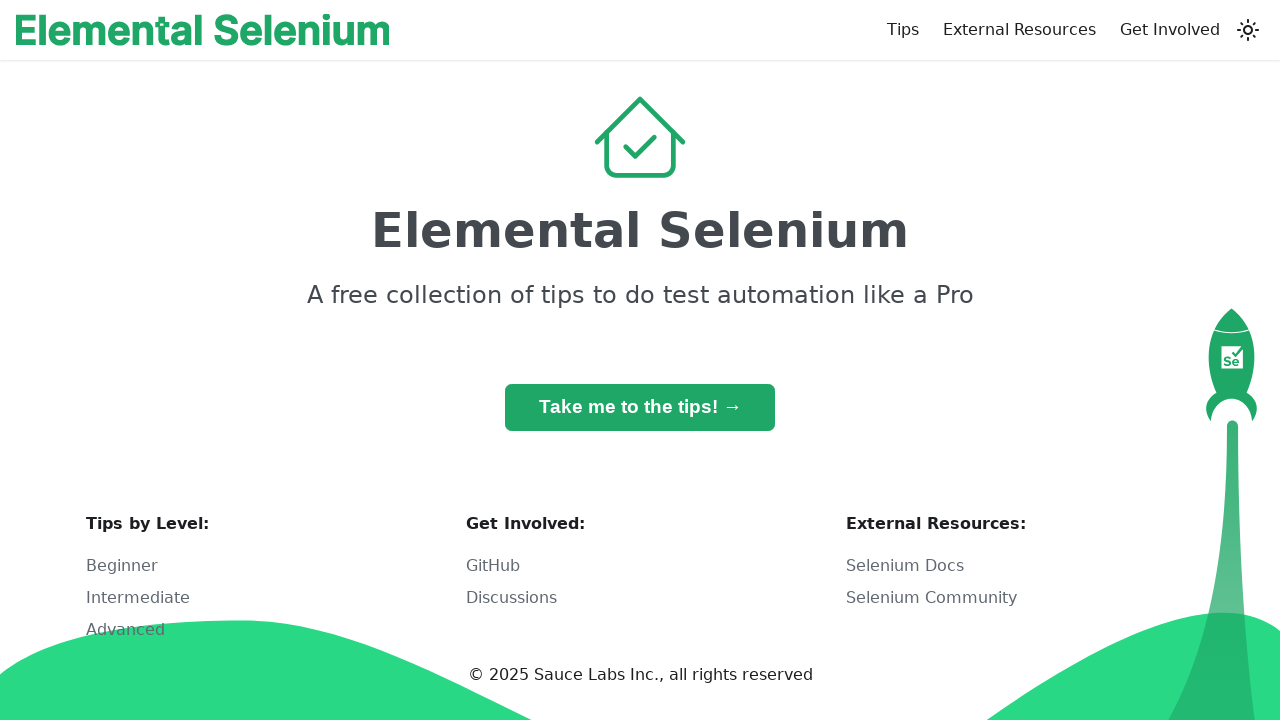

Verified Elemental Selenium logo is present on new page
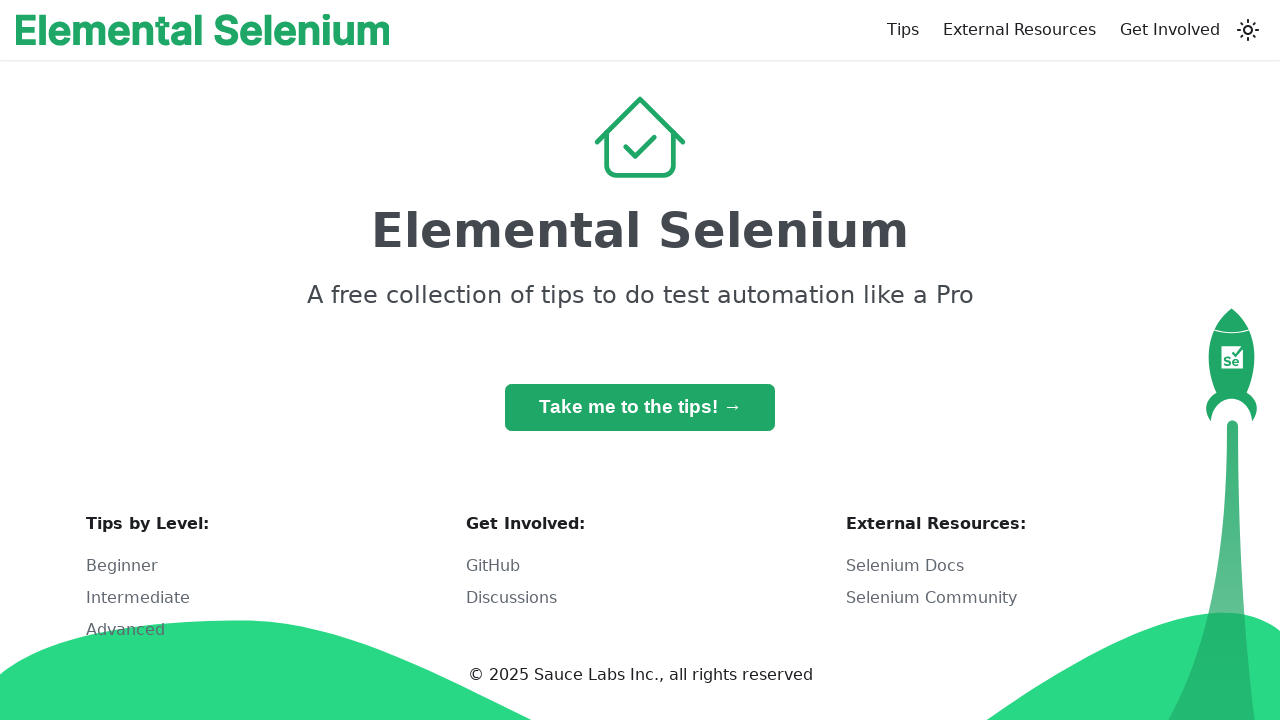

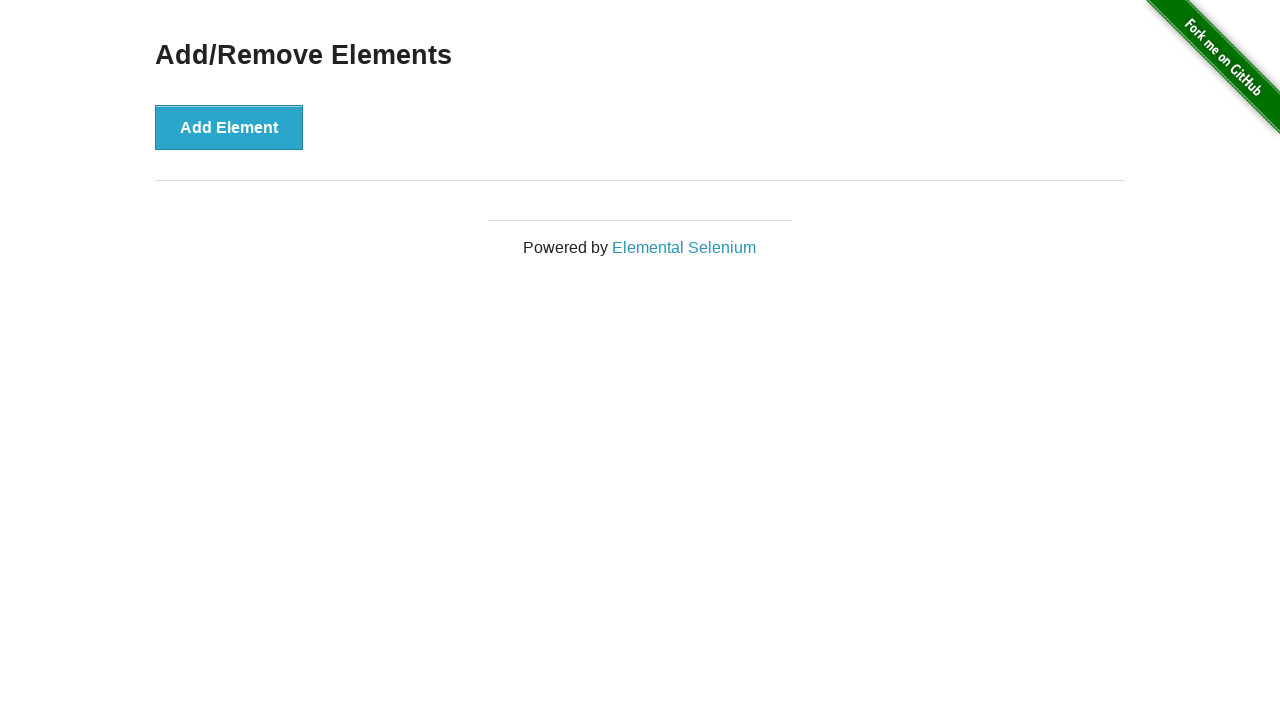